Demonstrates the drag-and-drop-by-offset action by dragging an element to a specific x,y offset position on the page.

Starting URL: https://crossbrowsertesting.github.io/drag-and-drop

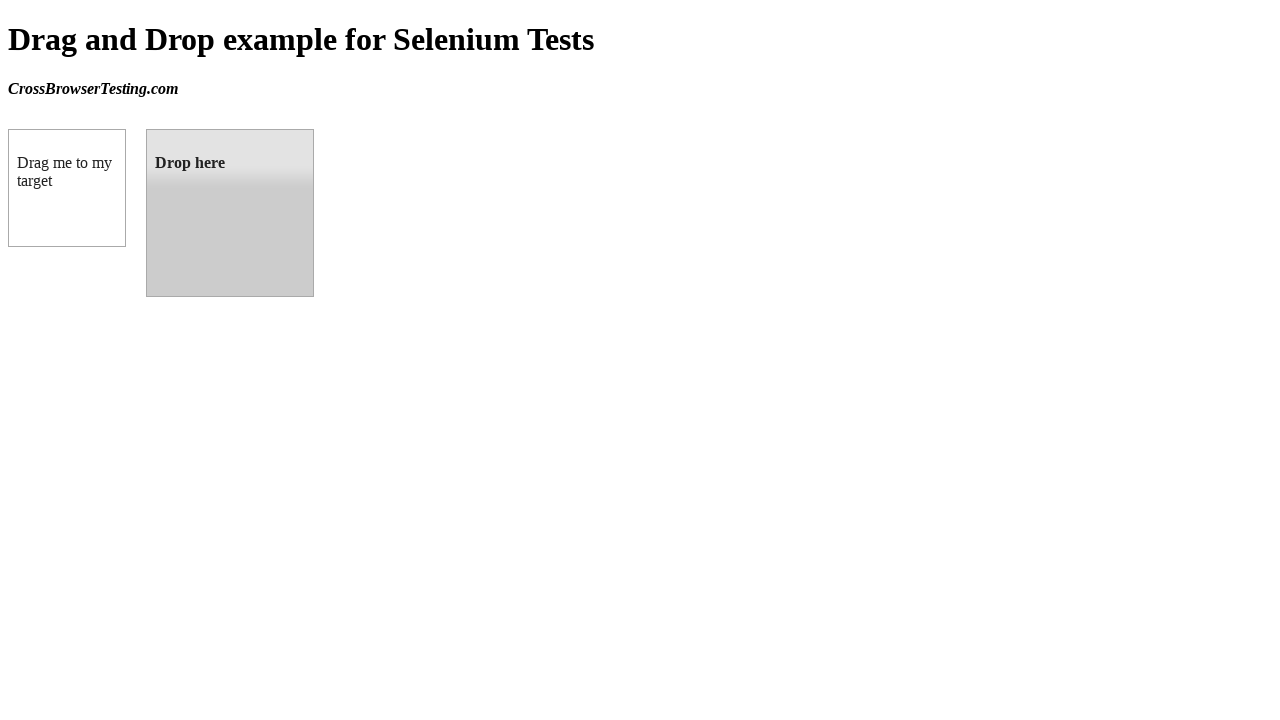

Located source element (draggable box A)
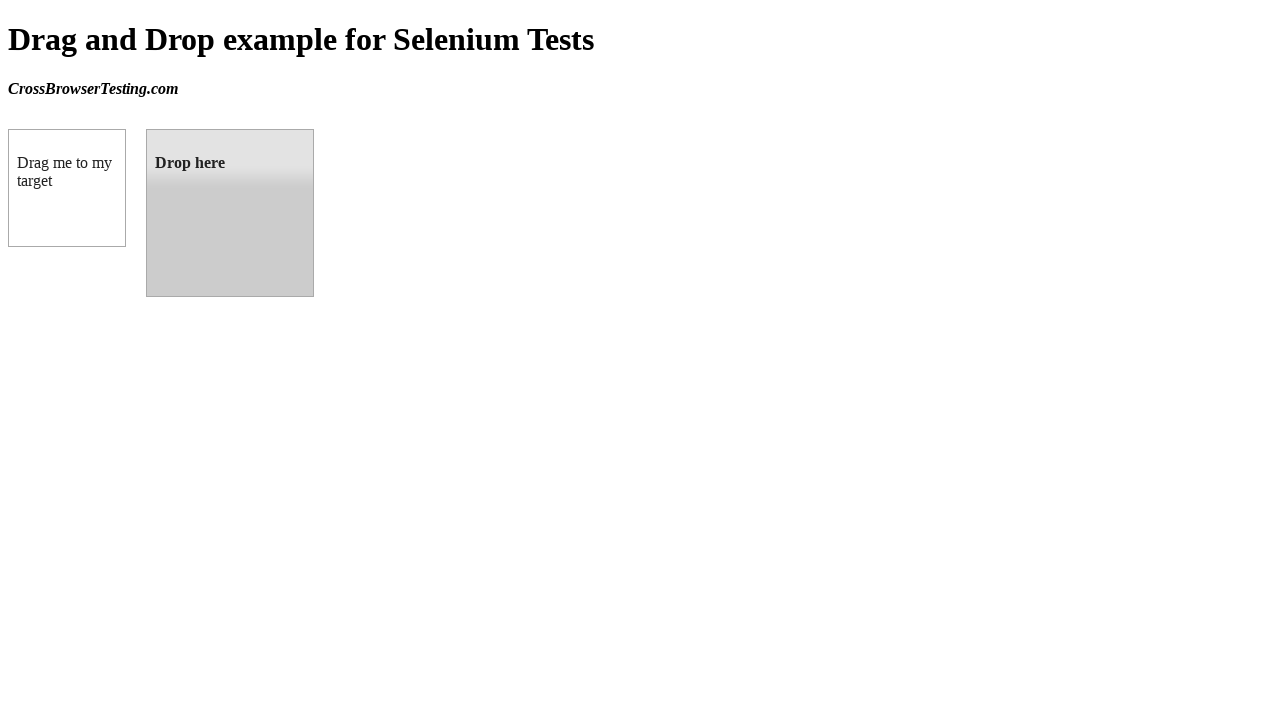

Located target element (droppable box B)
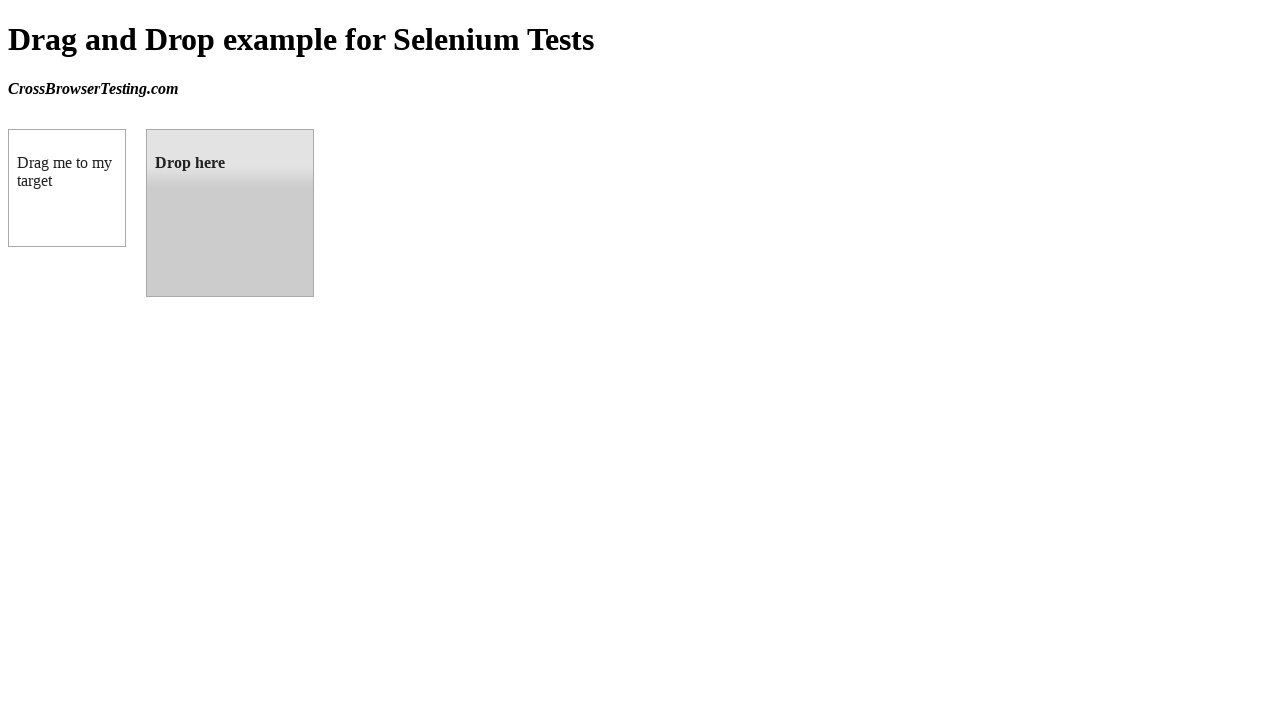

Retrieved bounding box position of target element
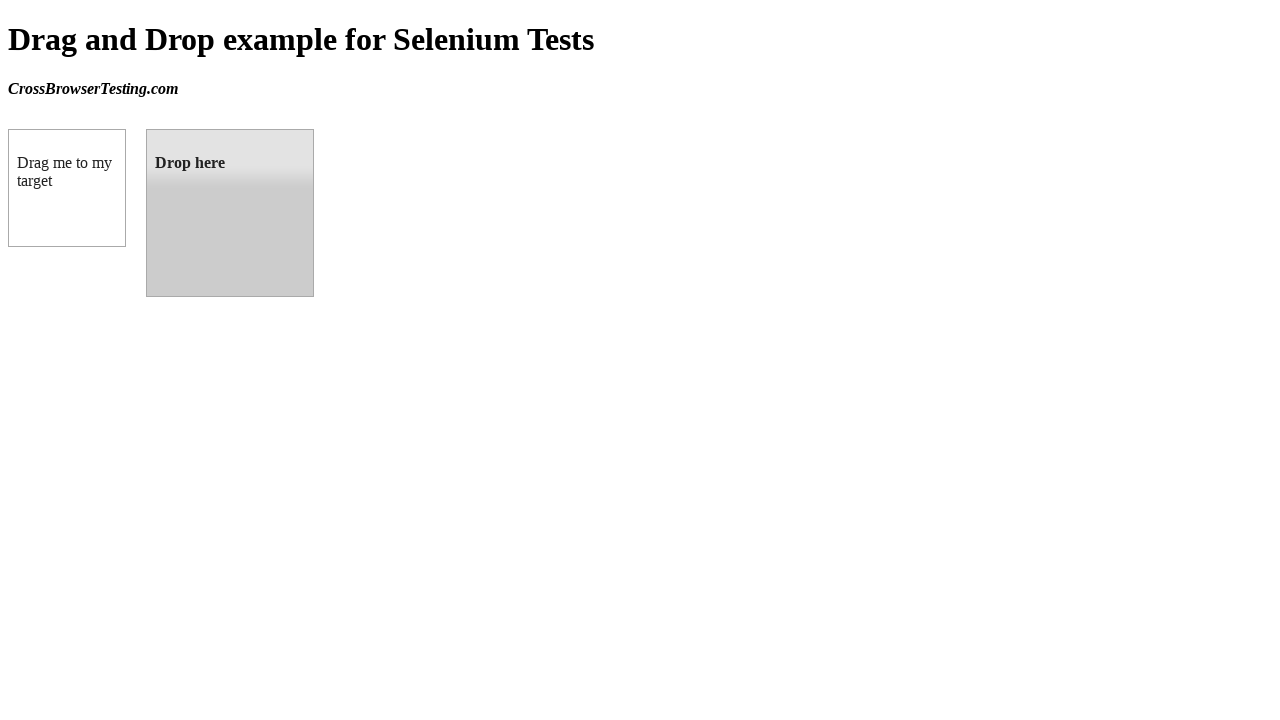

Dragged source element to target position via drag_to action at (230, 213)
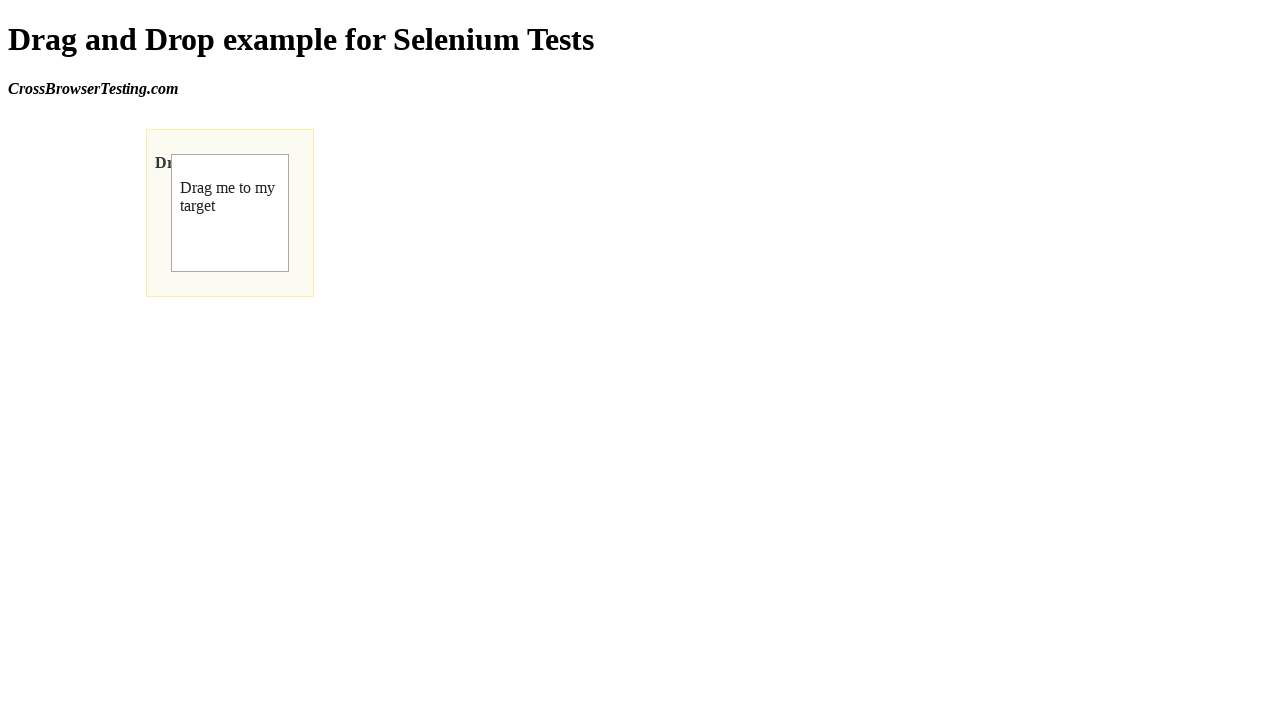

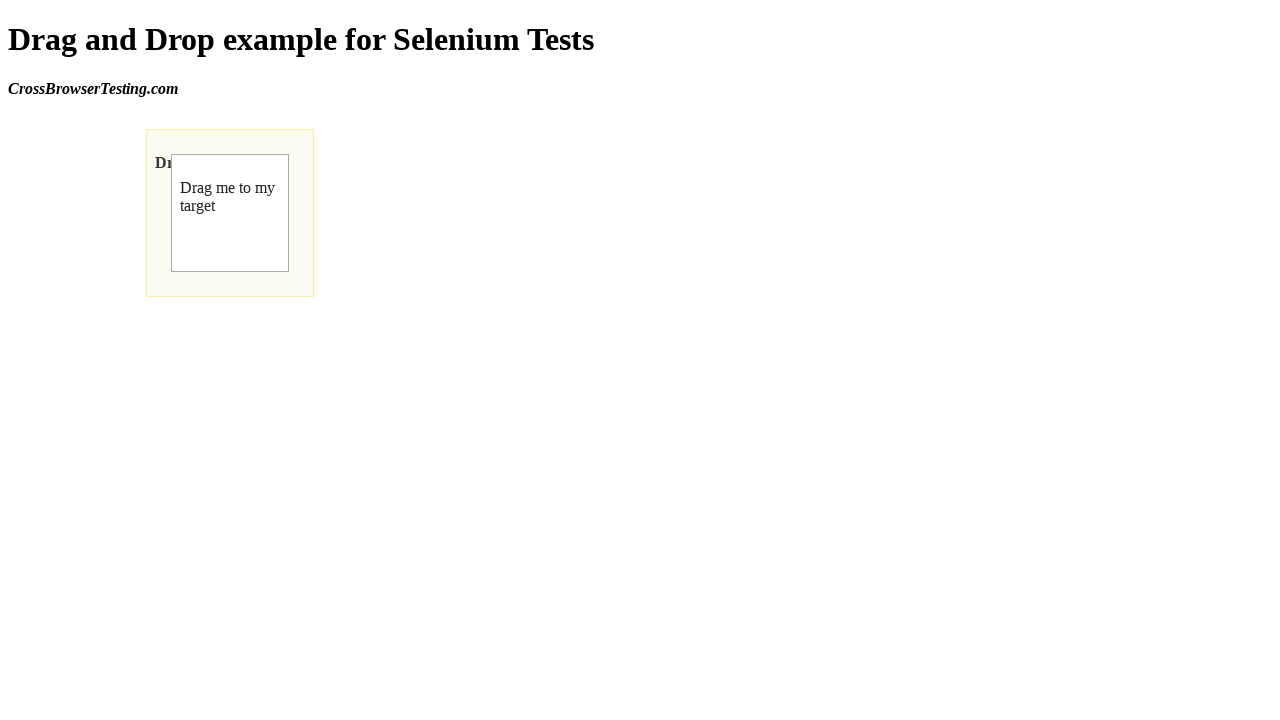